Tests that clicking one Delete button out of 4 removes only one element

Starting URL: https://the-internet.herokuapp.com/add_remove_elements/

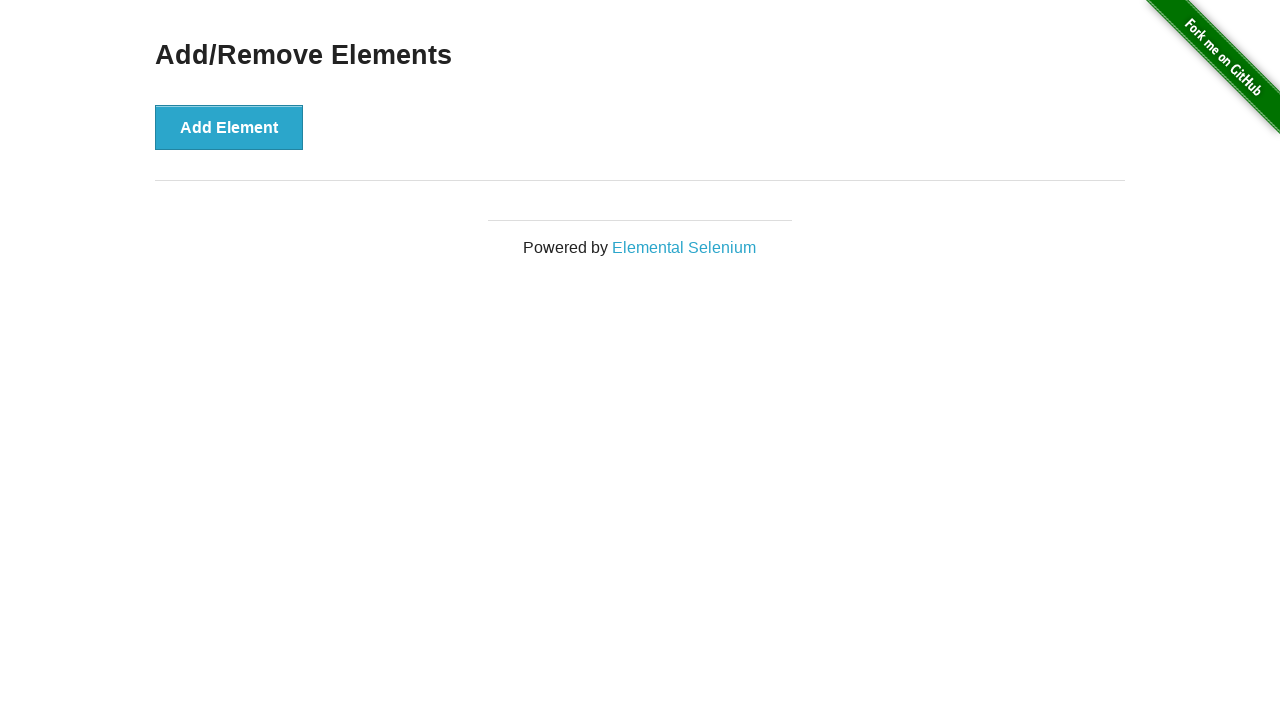

Clicked Add Element button (1st time) at (229, 127) on button:has-text('Add Element')
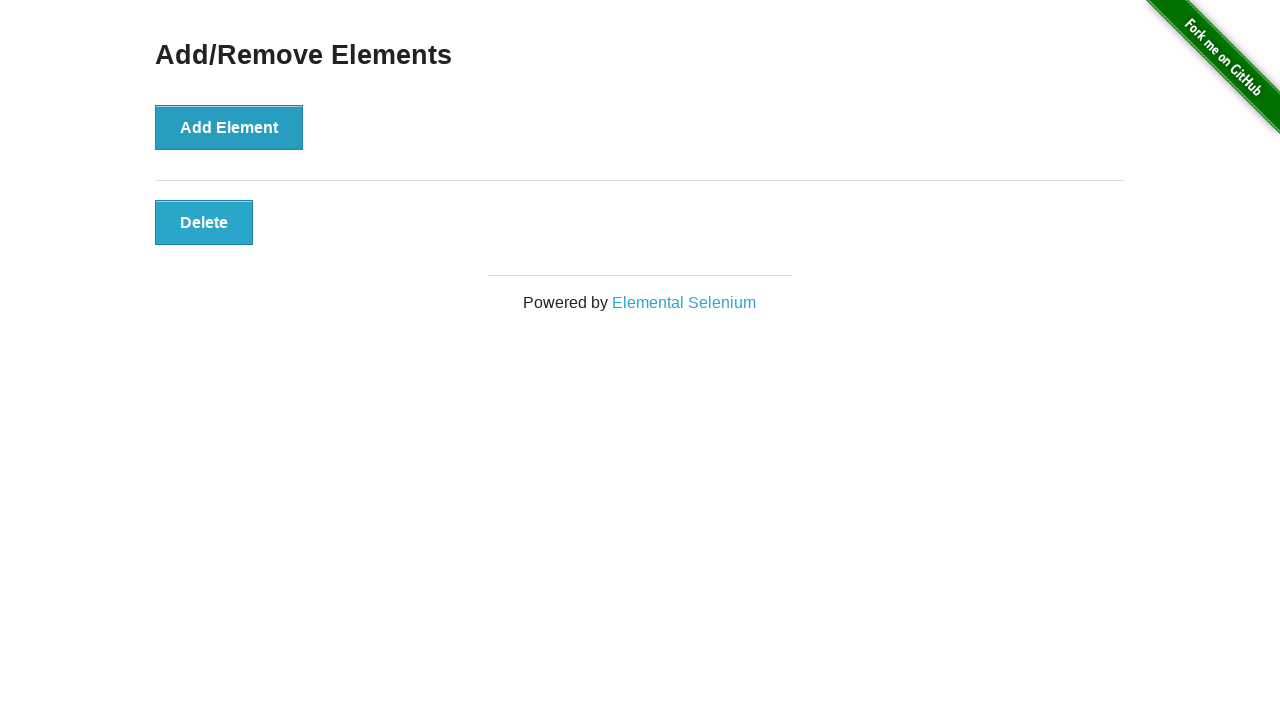

Clicked Add Element button (2nd time) at (229, 127) on button:has-text('Add Element')
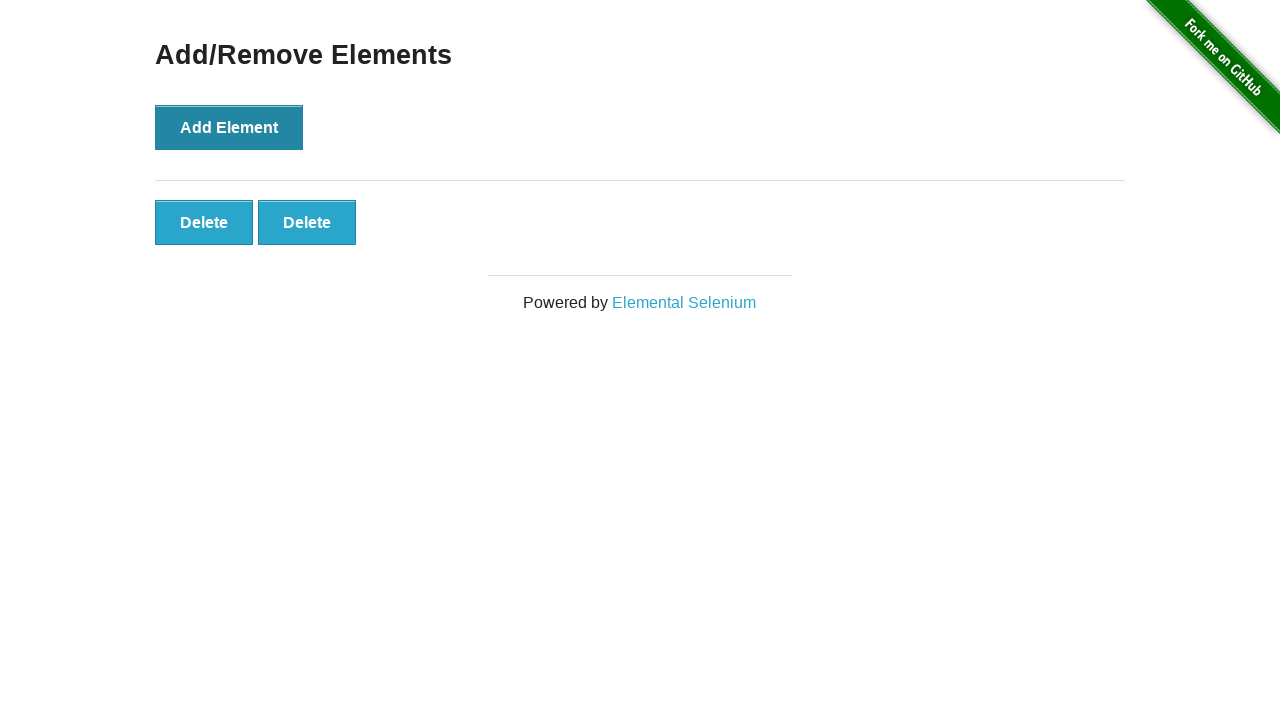

Clicked Add Element button (3rd time) at (229, 127) on button:has-text('Add Element')
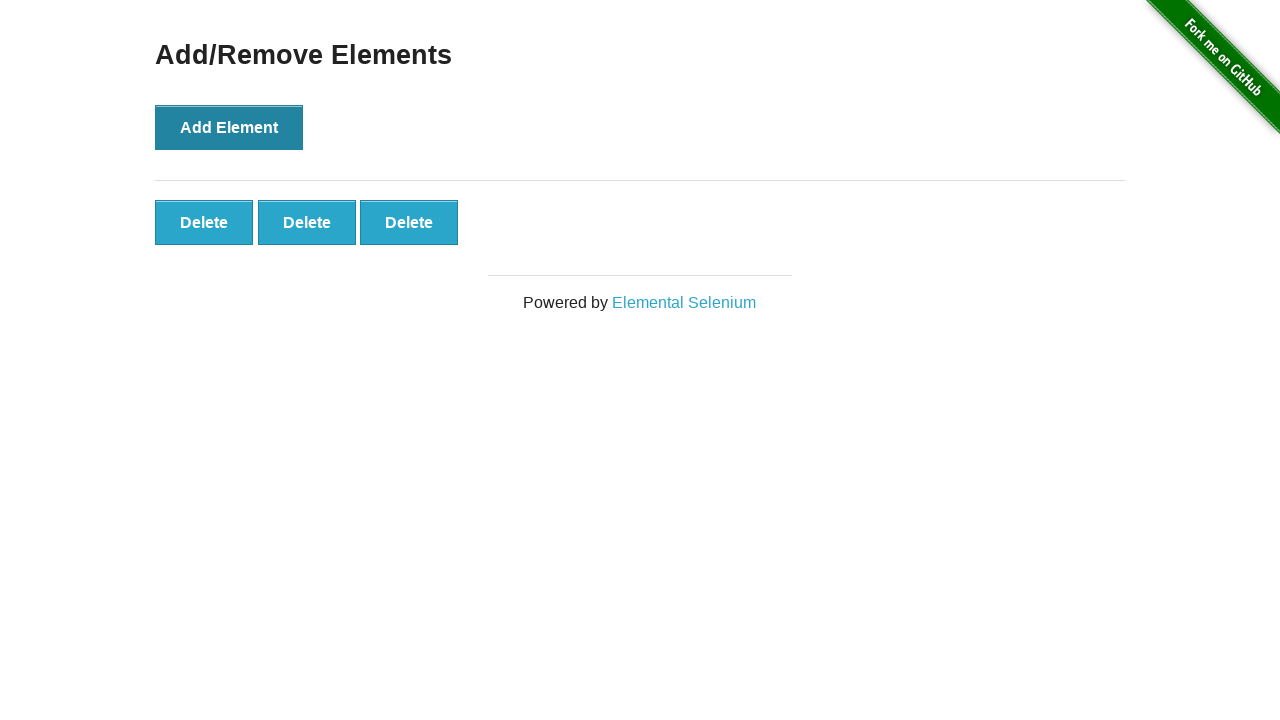

Clicked Add Element button (4th time) at (229, 127) on button:has-text('Add Element')
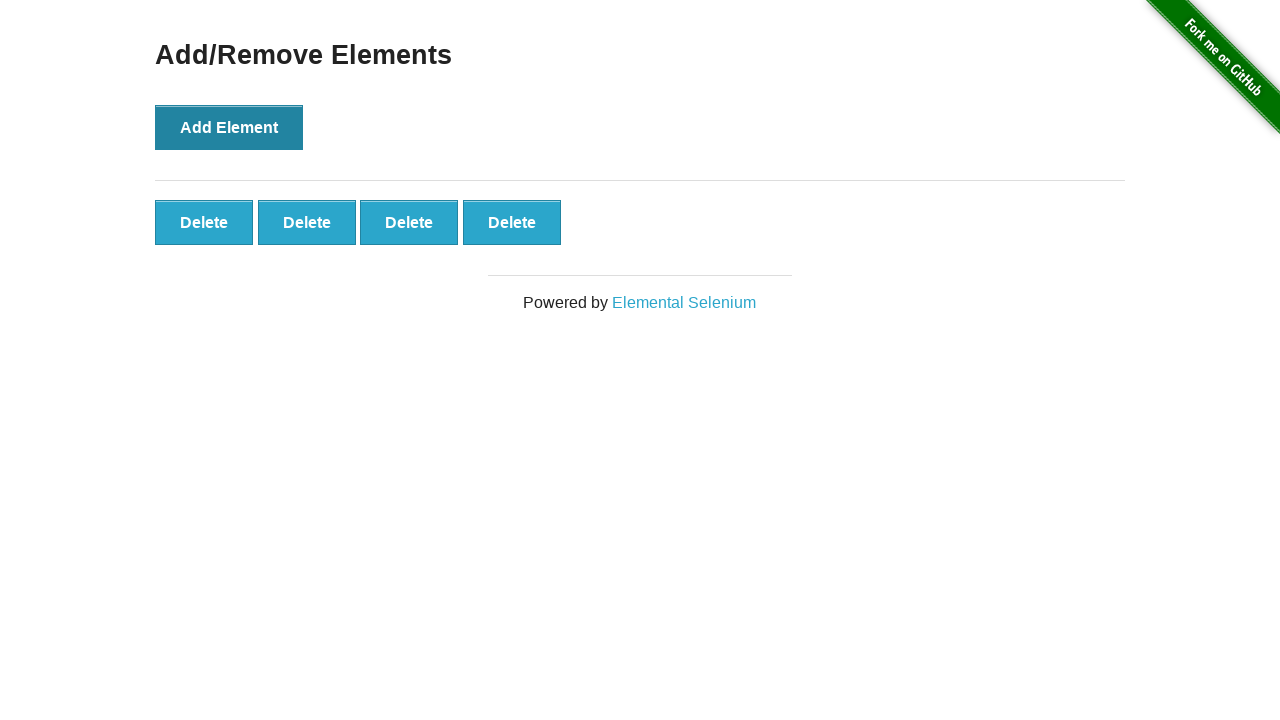

Clicked Delete button on first element at (204, 222) on #elements button.added-manually >> nth=0
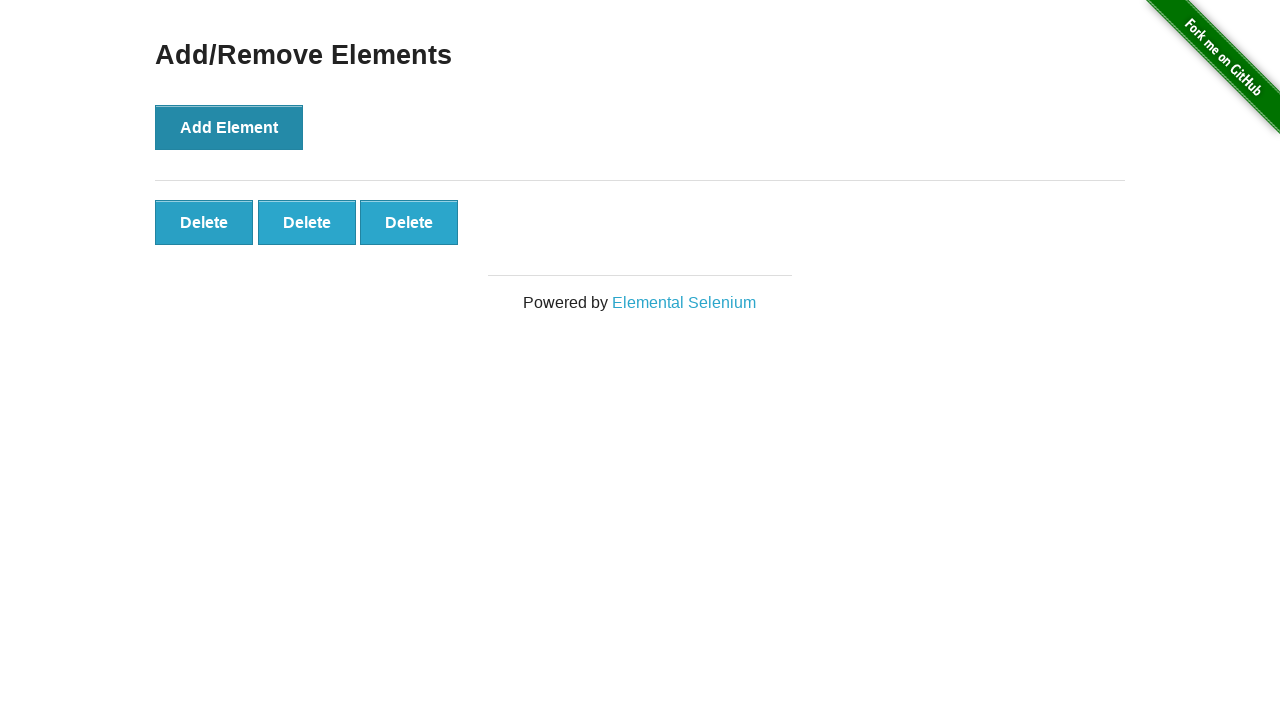

Located all Delete buttons in elements list
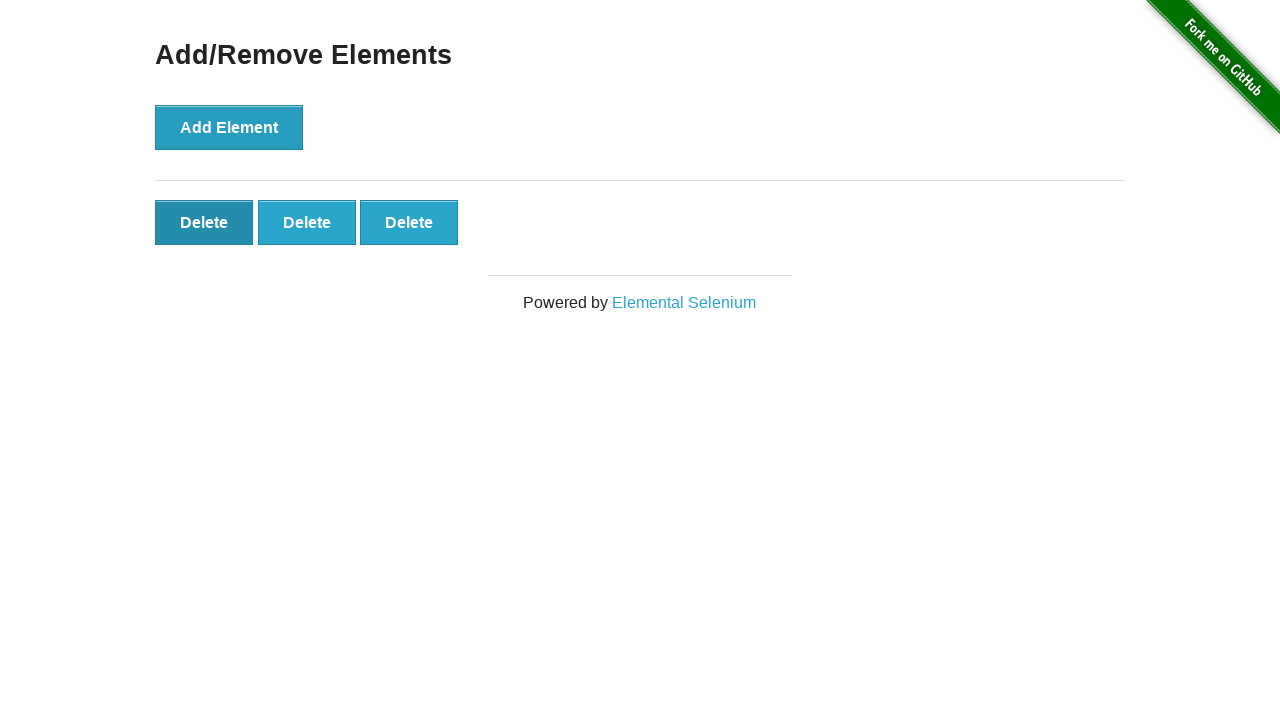

Verified that exactly 3 Delete buttons remain (one element was deleted)
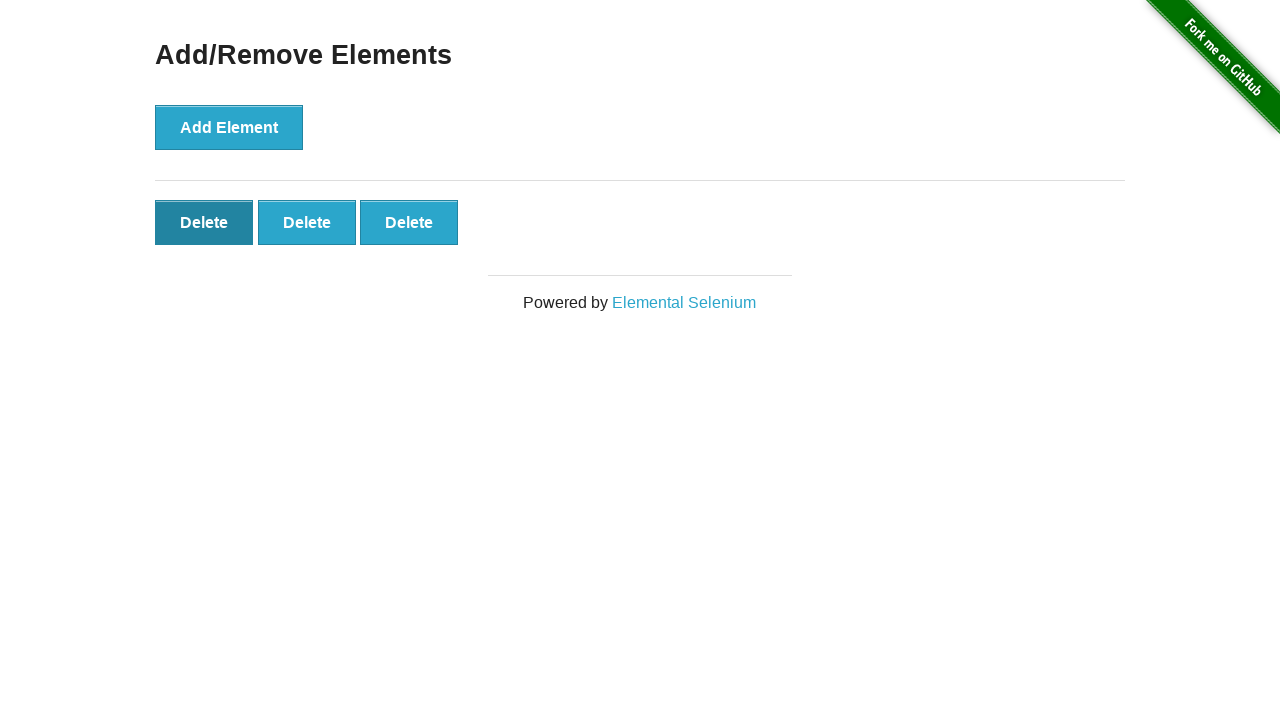

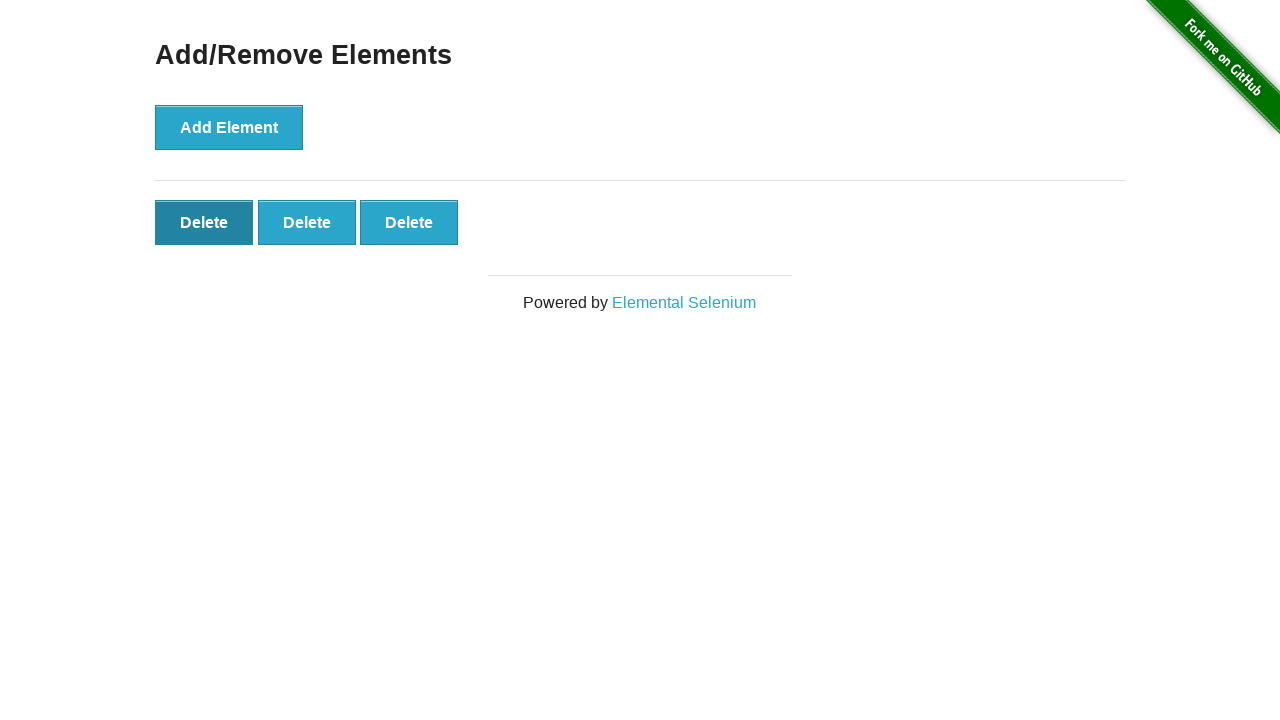